Tests registration form submission with valid credentials and handles success alert

Starting URL: http://automationbykrishna.com/

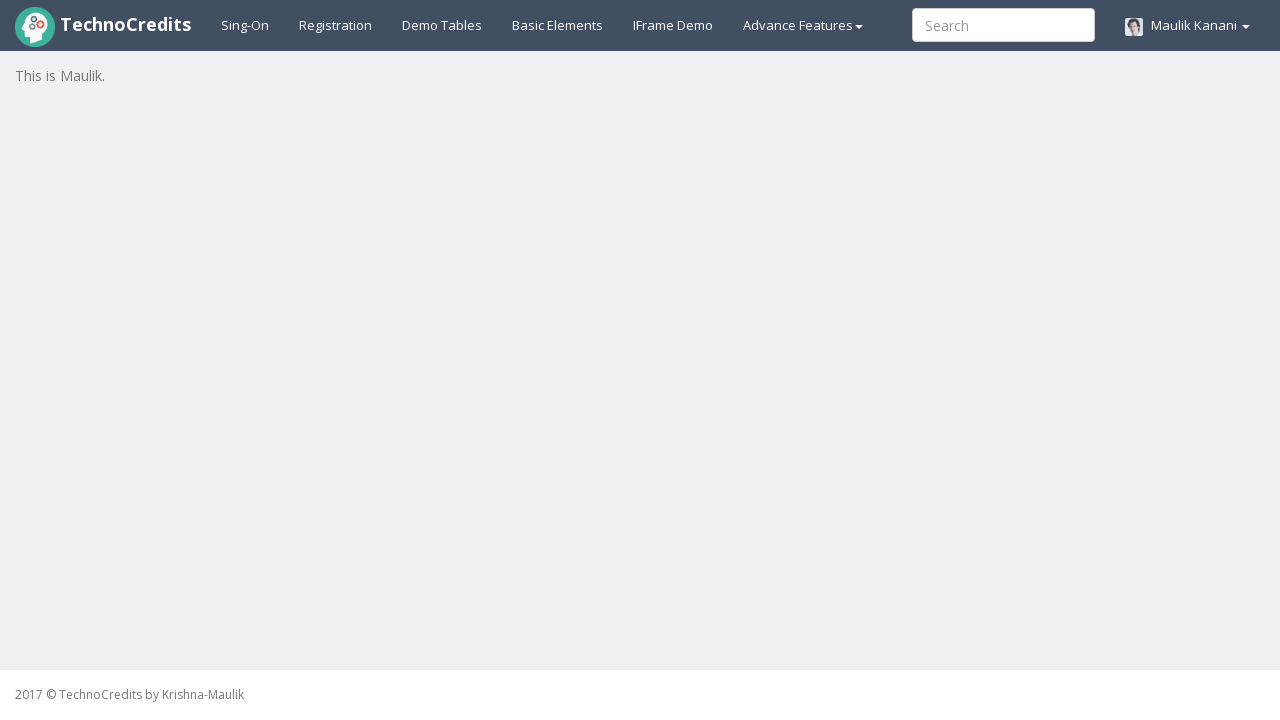

Clicked on Registration menu link at (336, 25) on a:has-text('Registration')
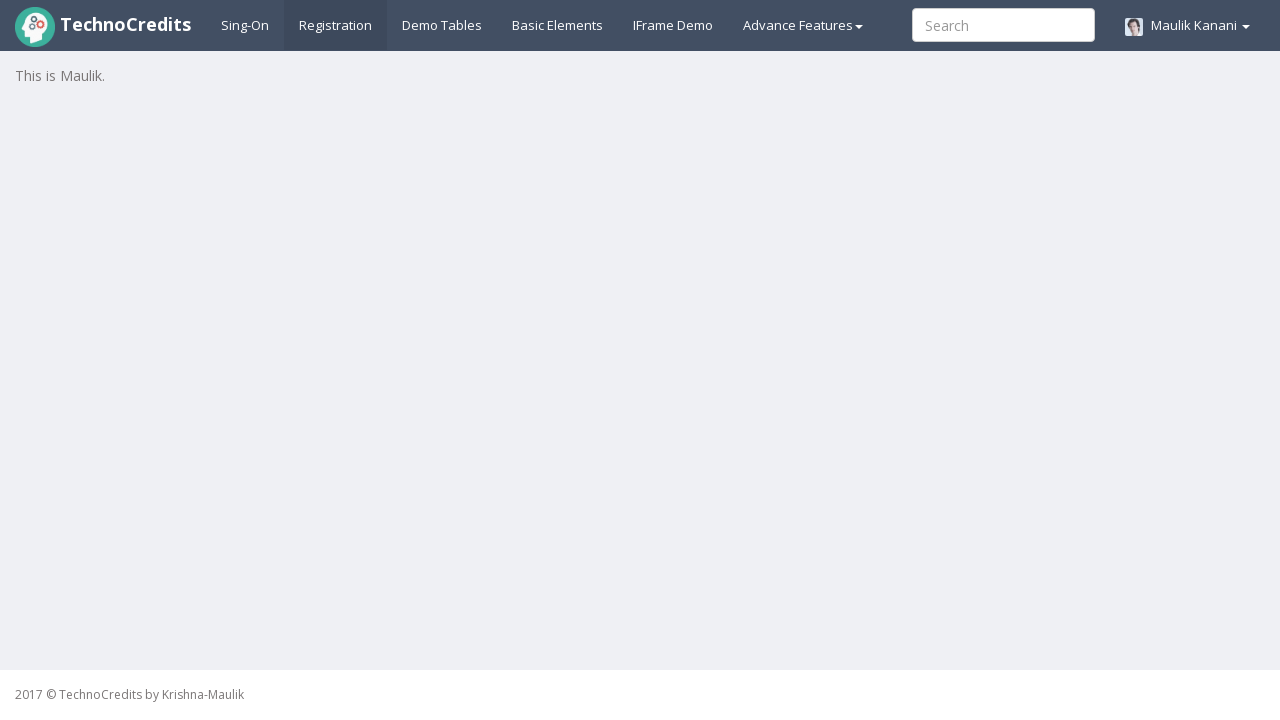

Waited 3 seconds for registration page to load
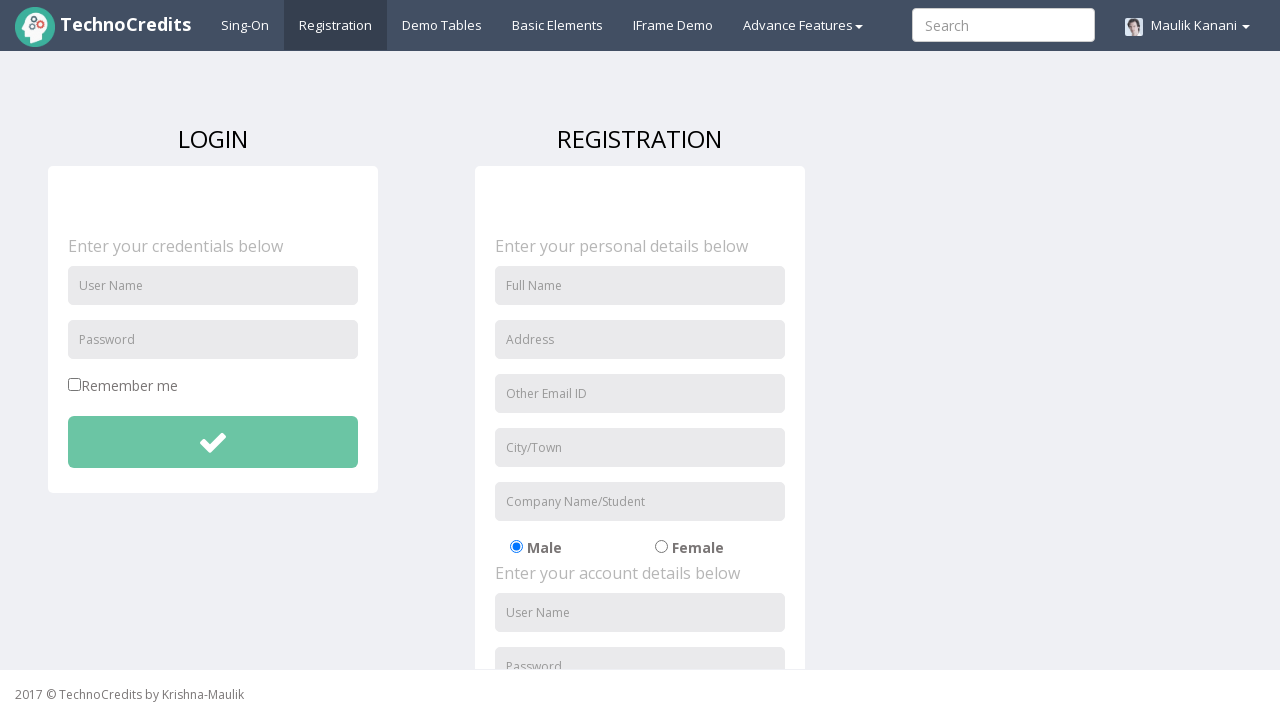

Filled in username field with 'Varun' on input#unameSignin
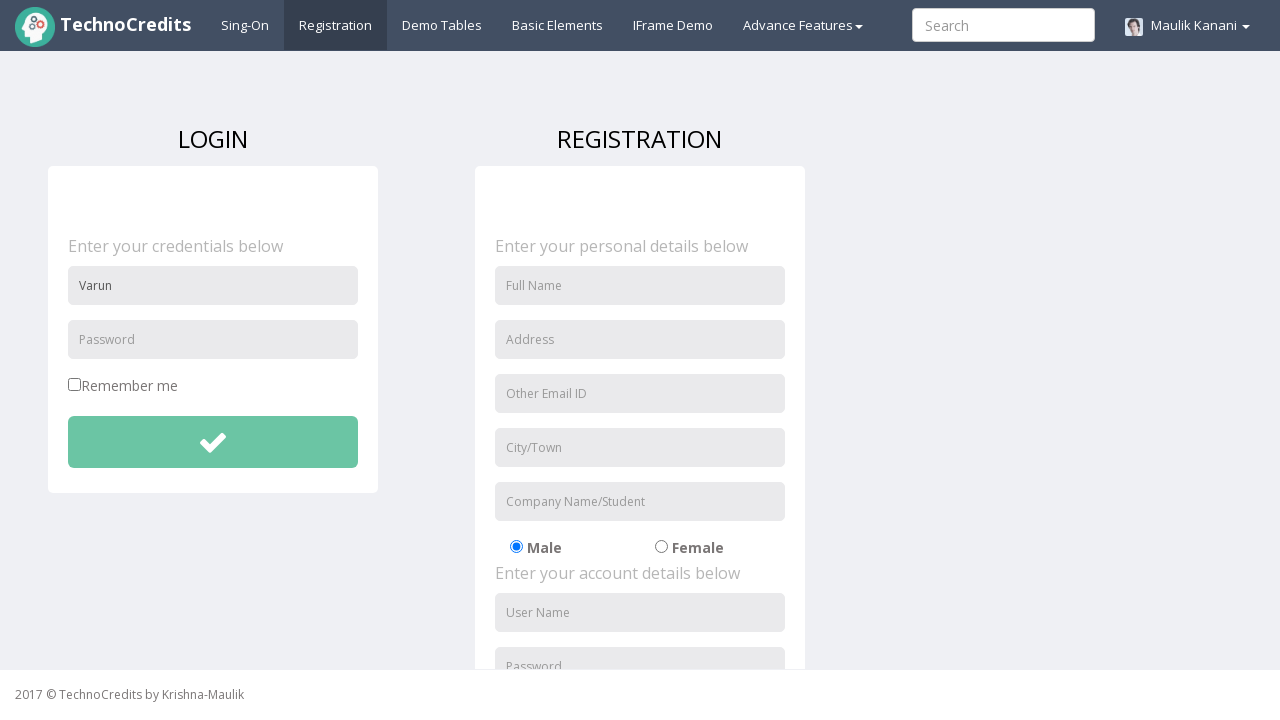

Filled in password field with 'Joshi45678' on input#pwdSignin
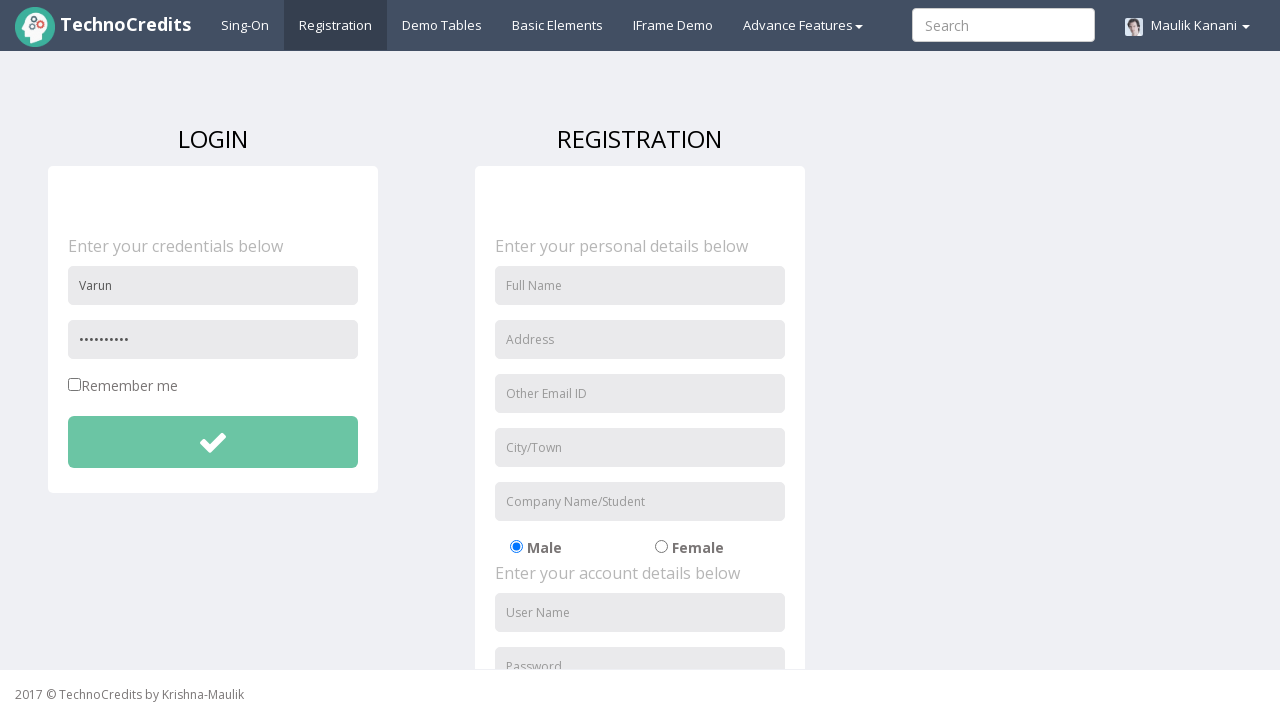

Clicked submit button to register at (213, 442) on button#btnsubmitdetails
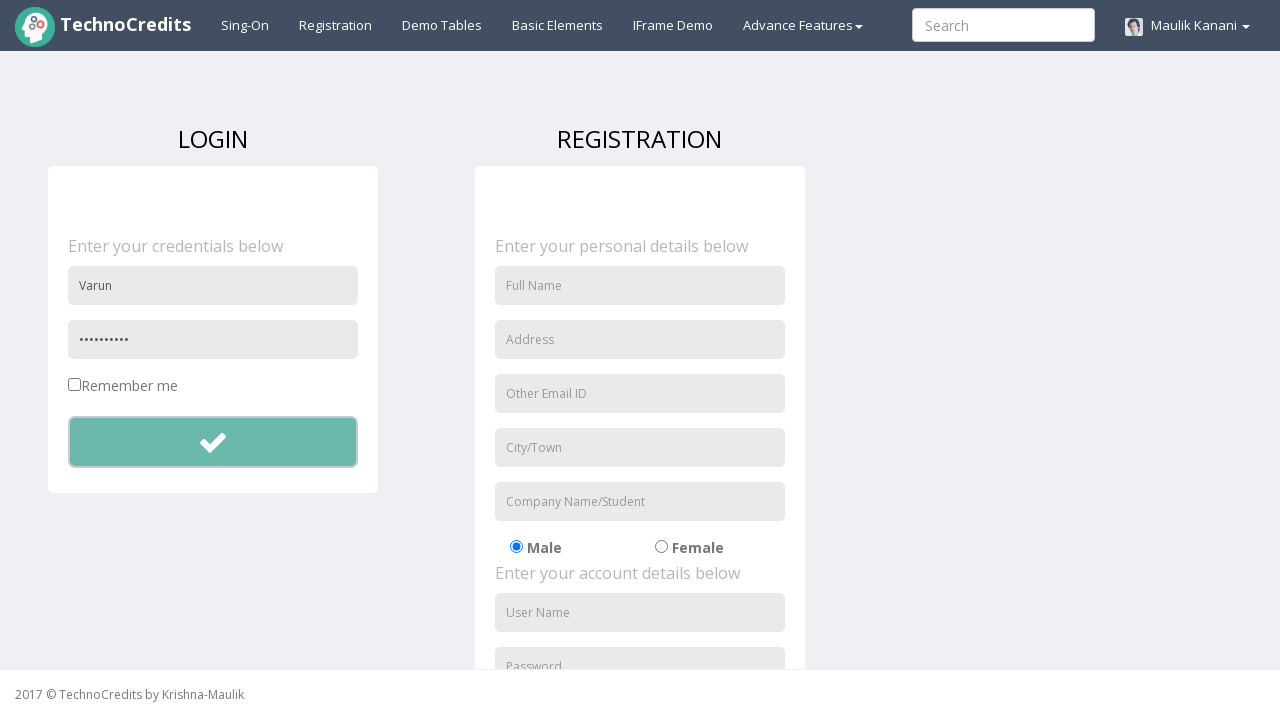

Set up dialog handler to accept success alert
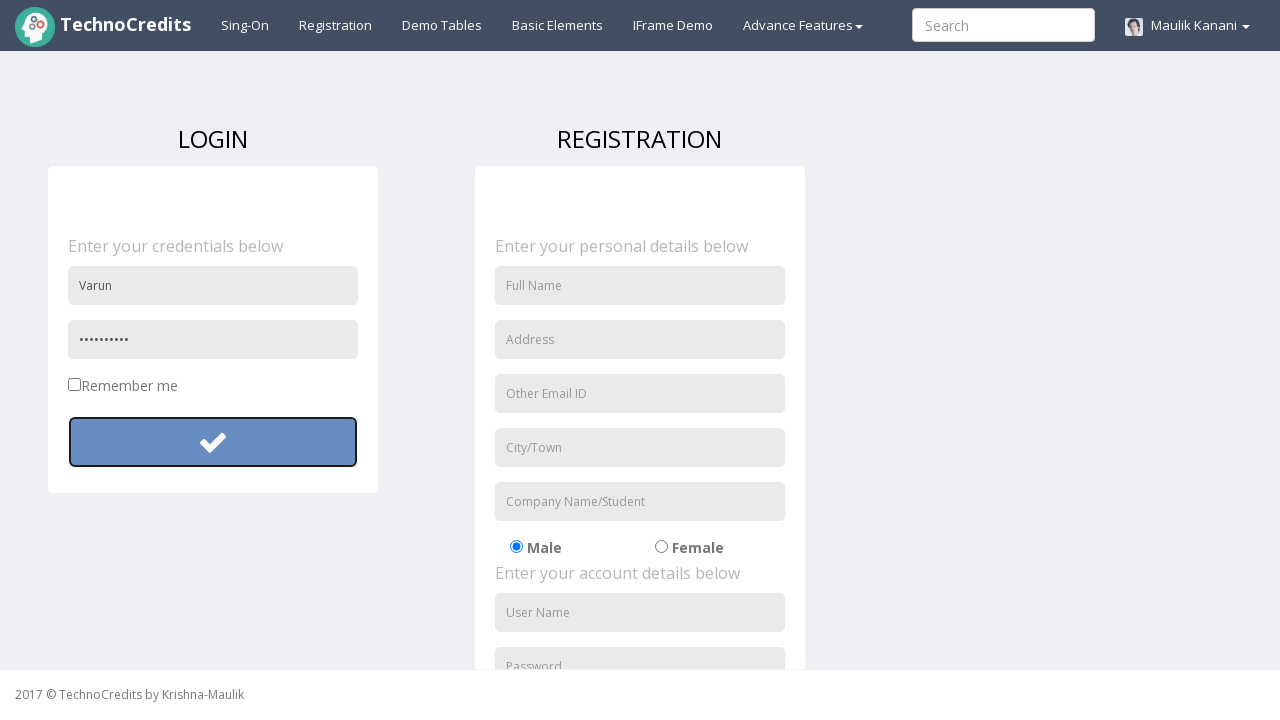

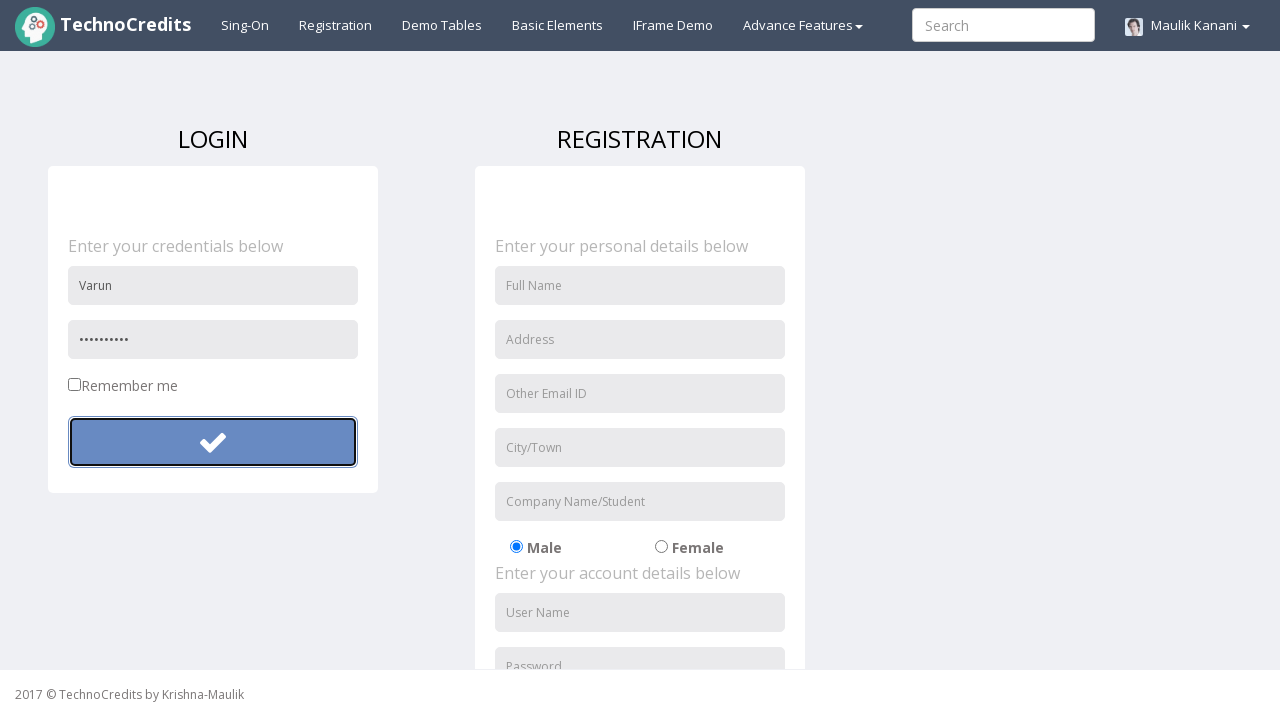